Tests various form interactions including select dropdowns, text inputs, and element visibility across Selenium test pages

Starting URL: https://www.selenium.dev/selenium/web/web-form.html

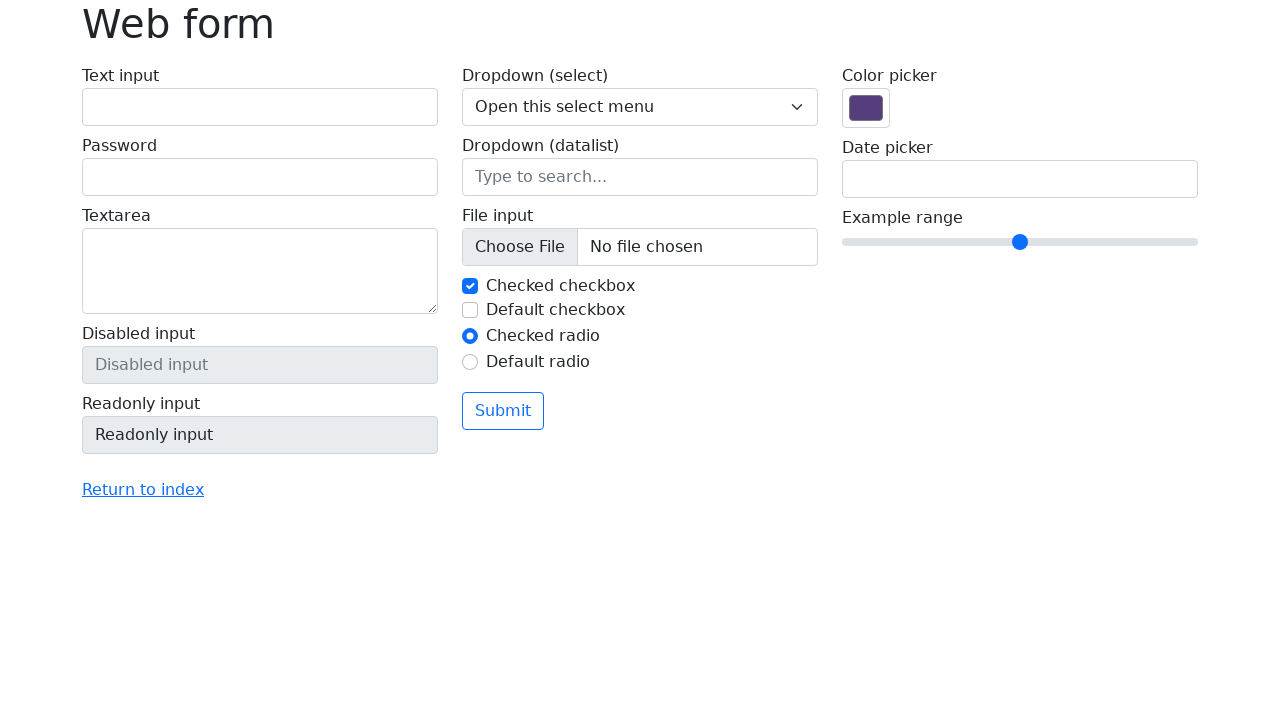

Located select dropdown element with name 'my-select'
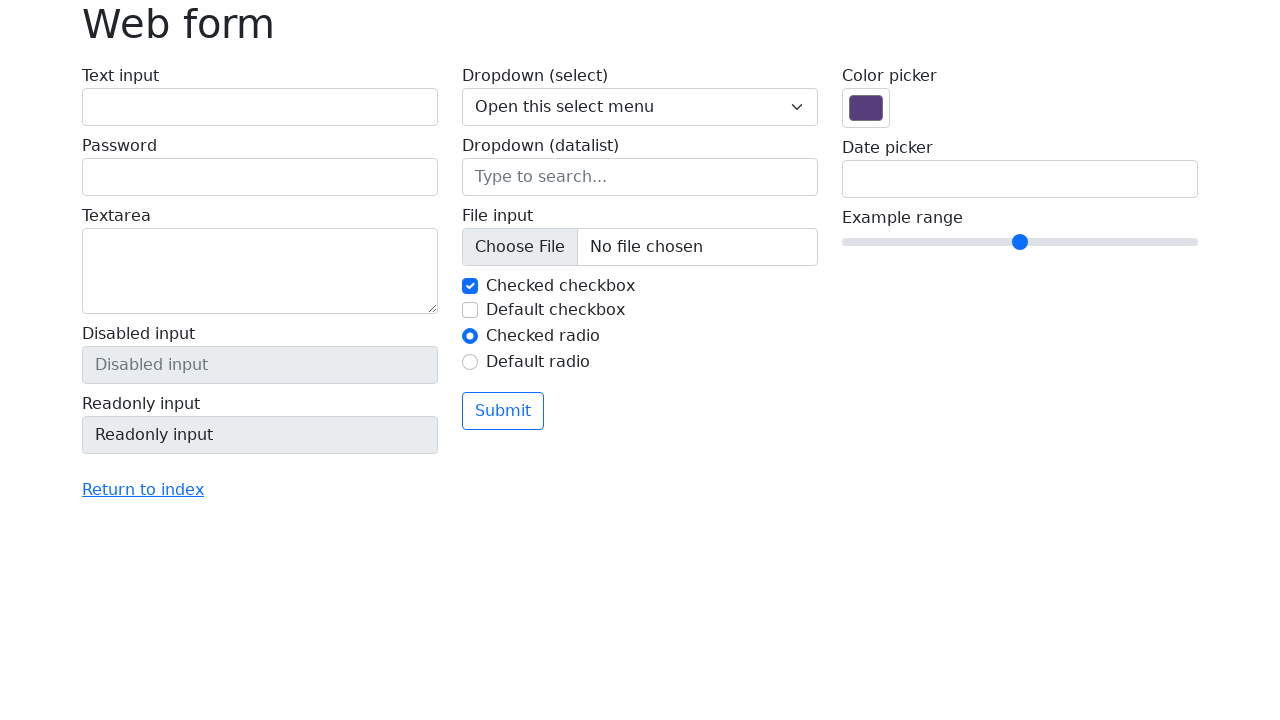

Retrieved all option elements from select dropdown
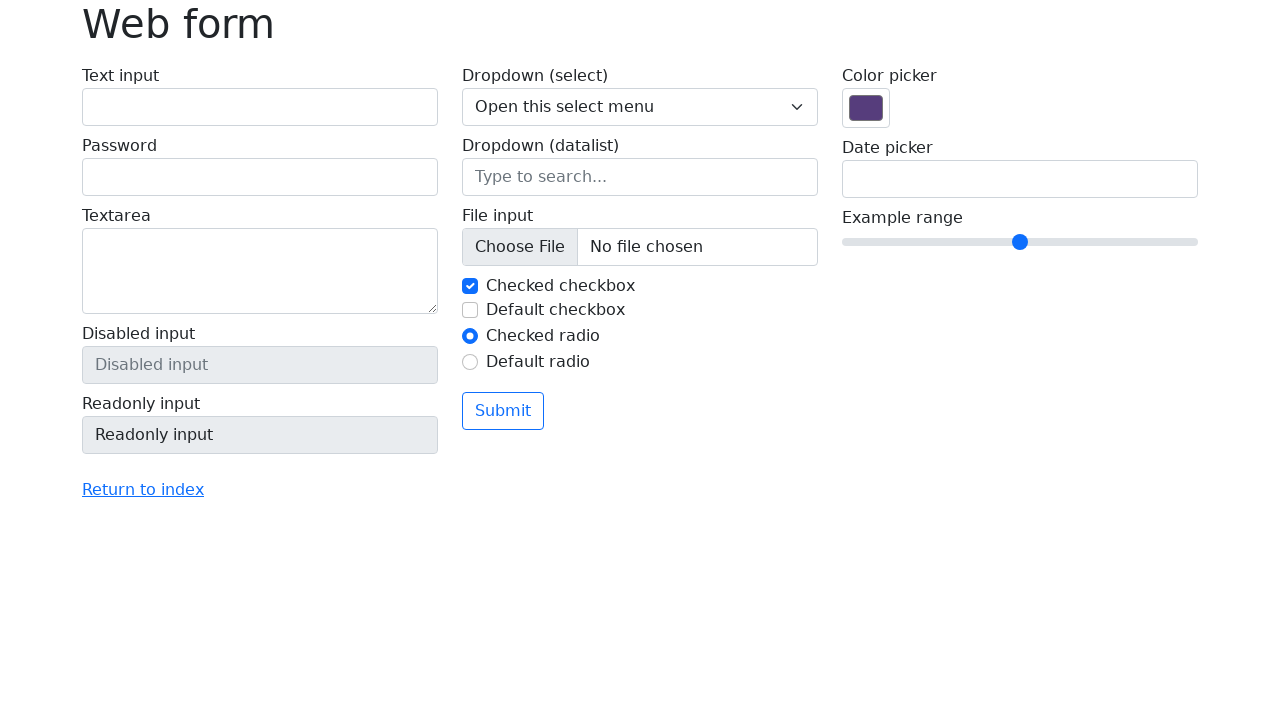

Printed second option text: One
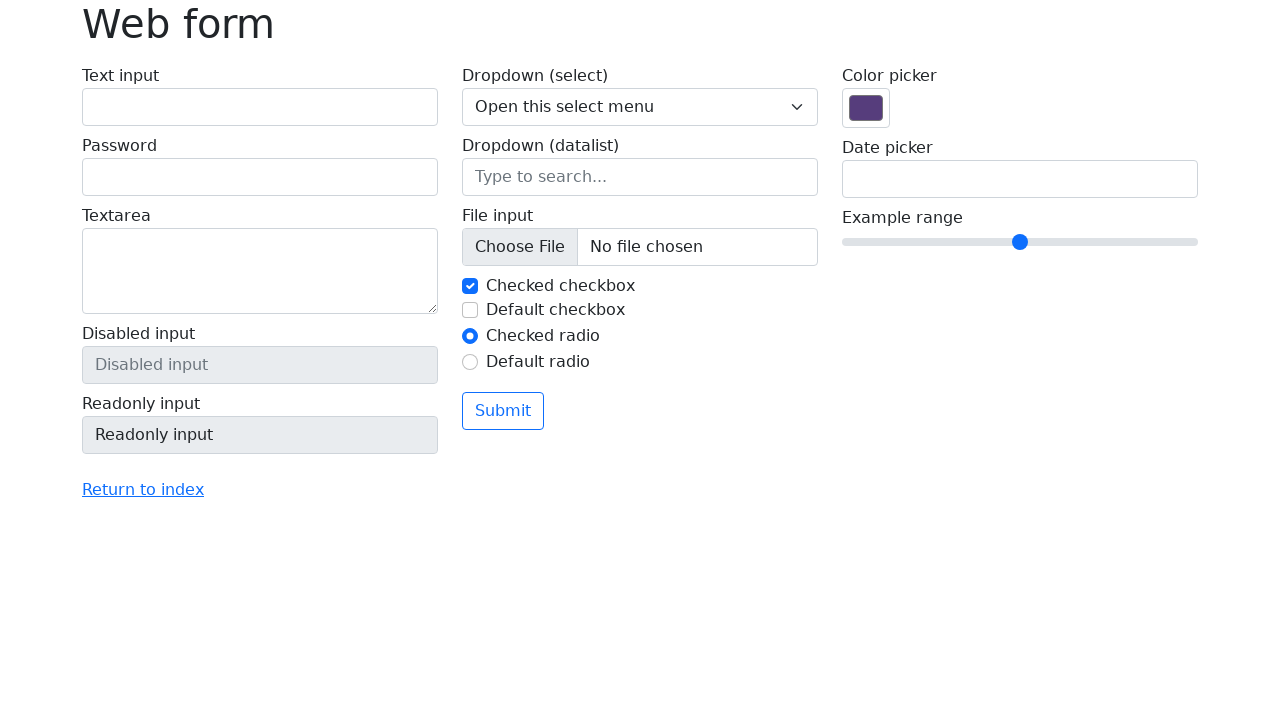

Selected option with value '2' from the dropdown on select[name='my-select']
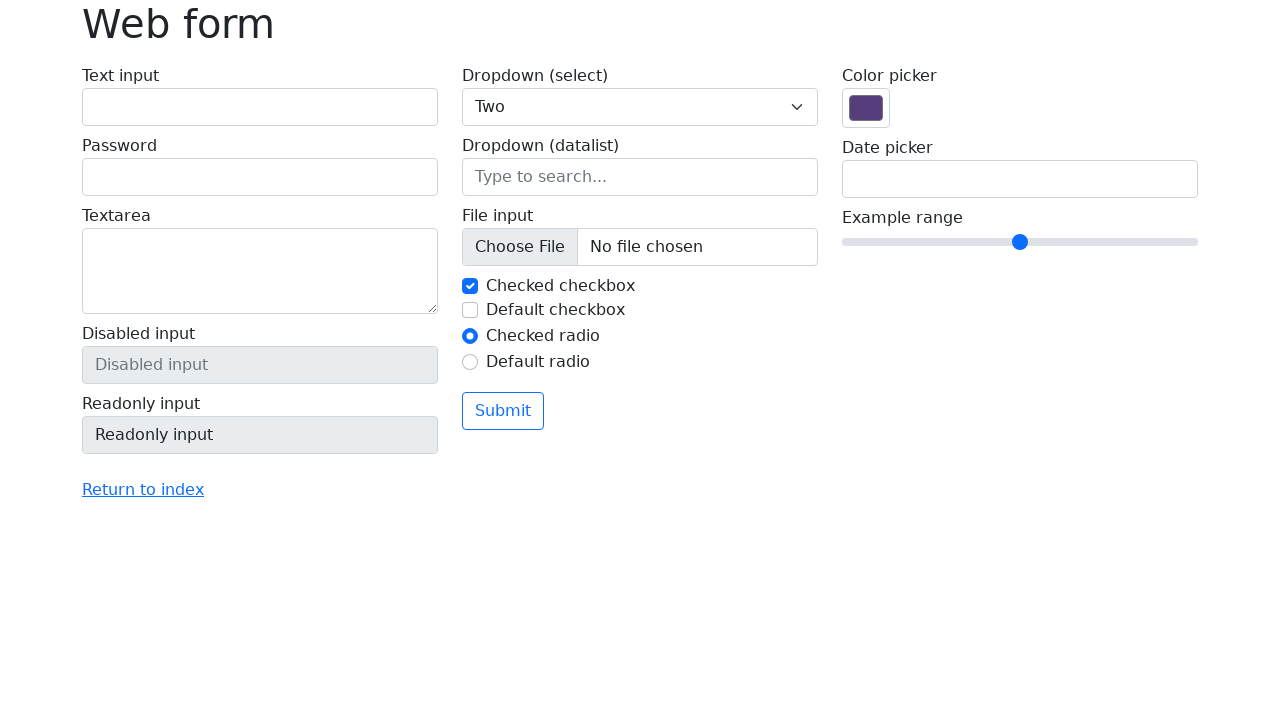

Filled text input field with 'Selenium' on input[name='my-text']
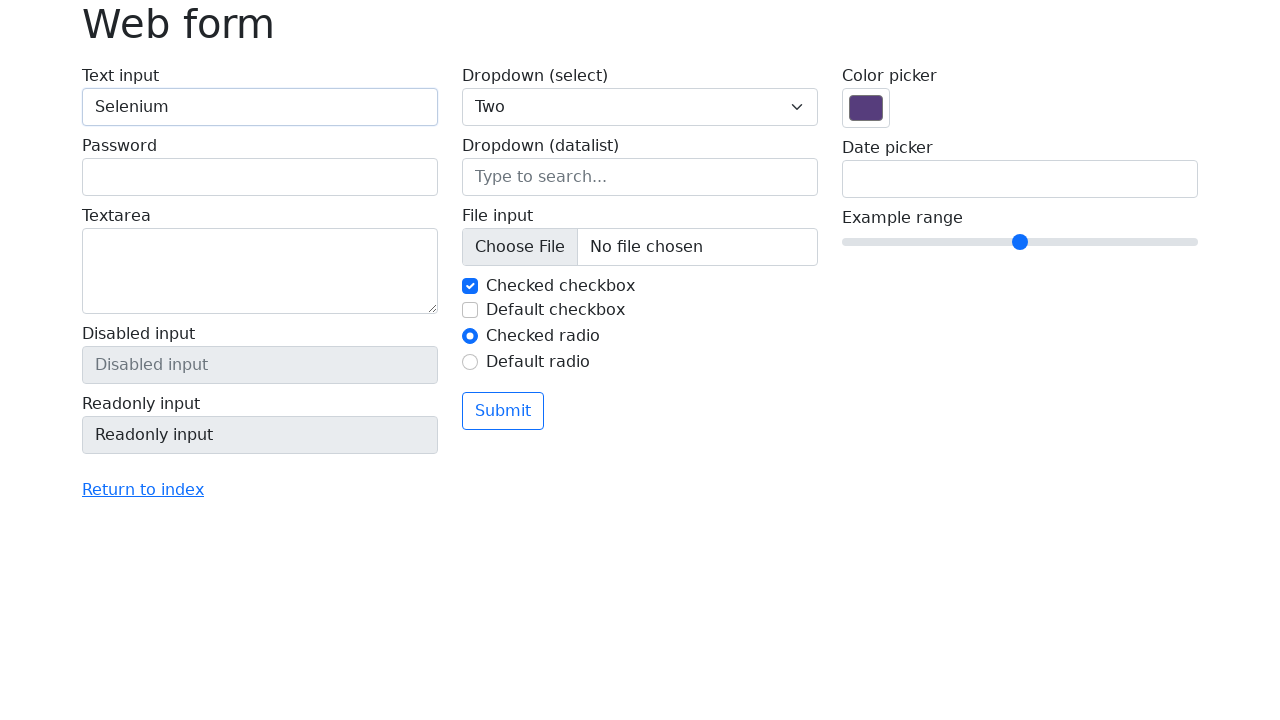

Navigated to inputs page at https://www.selenium.dev/selenium/web/inputs.html
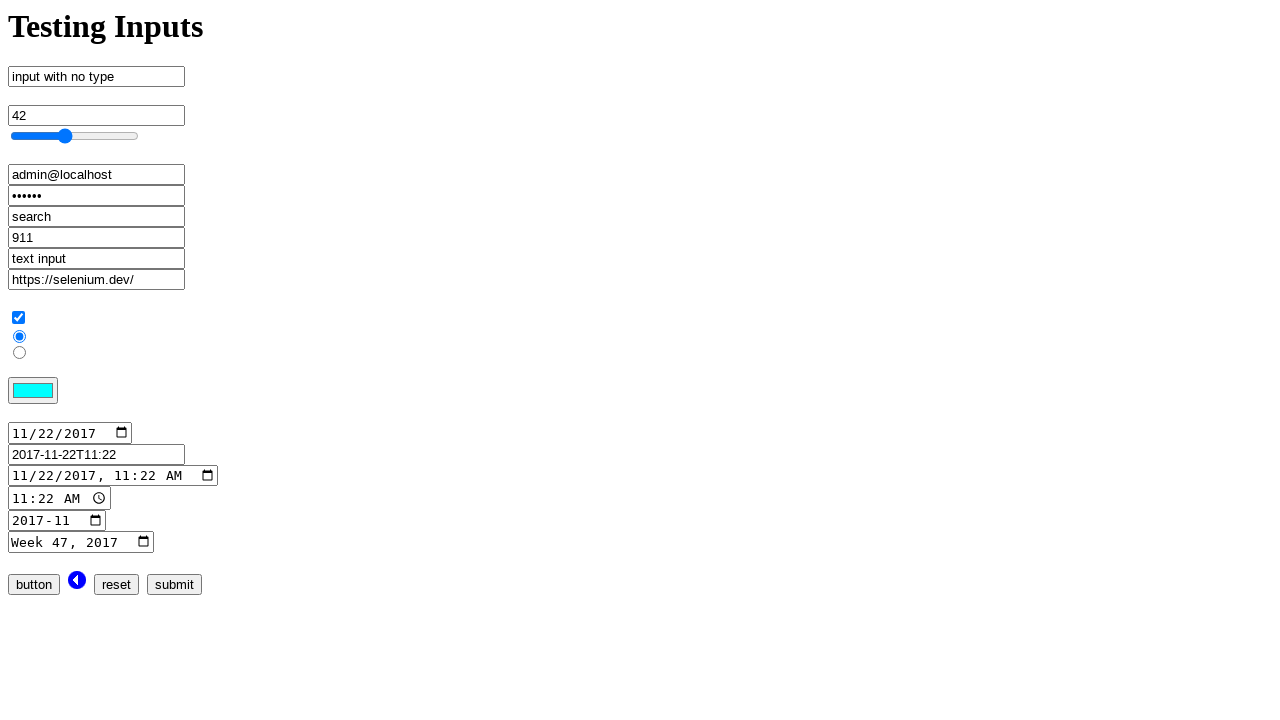

Located email input element with name 'email_input'
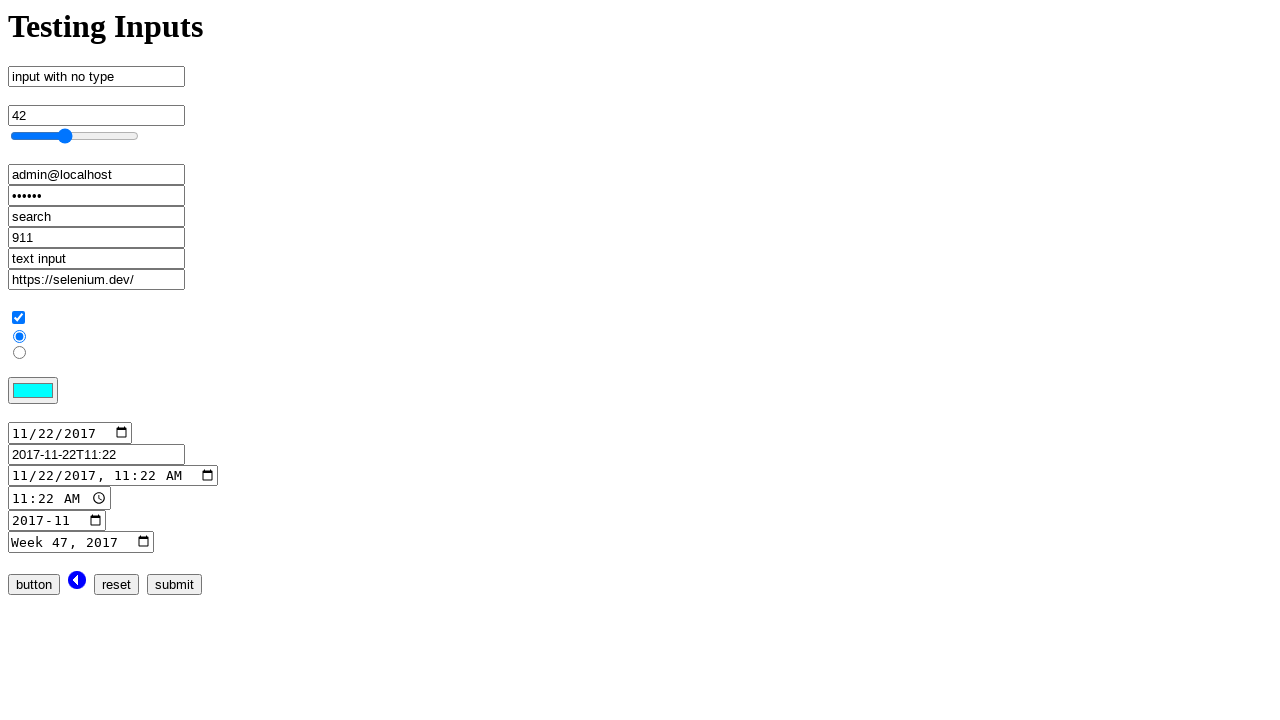

Checked visibility of email input element
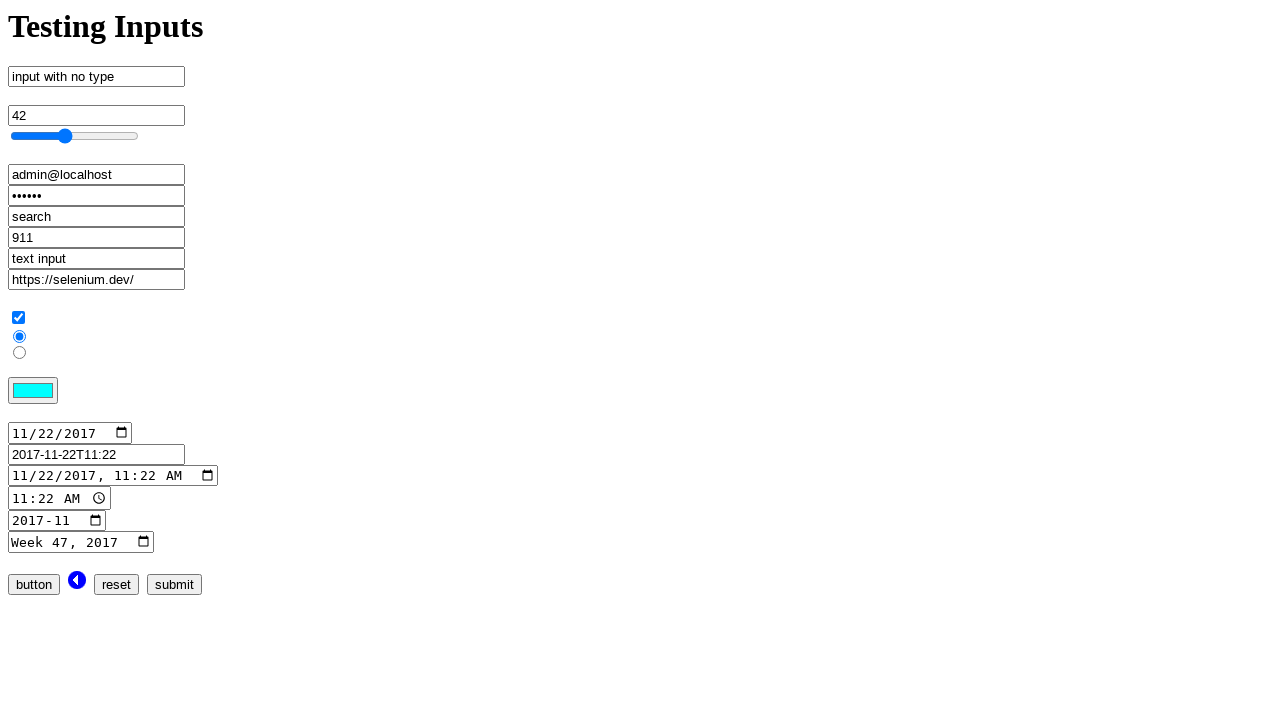

Assertion passed: email input element is visible
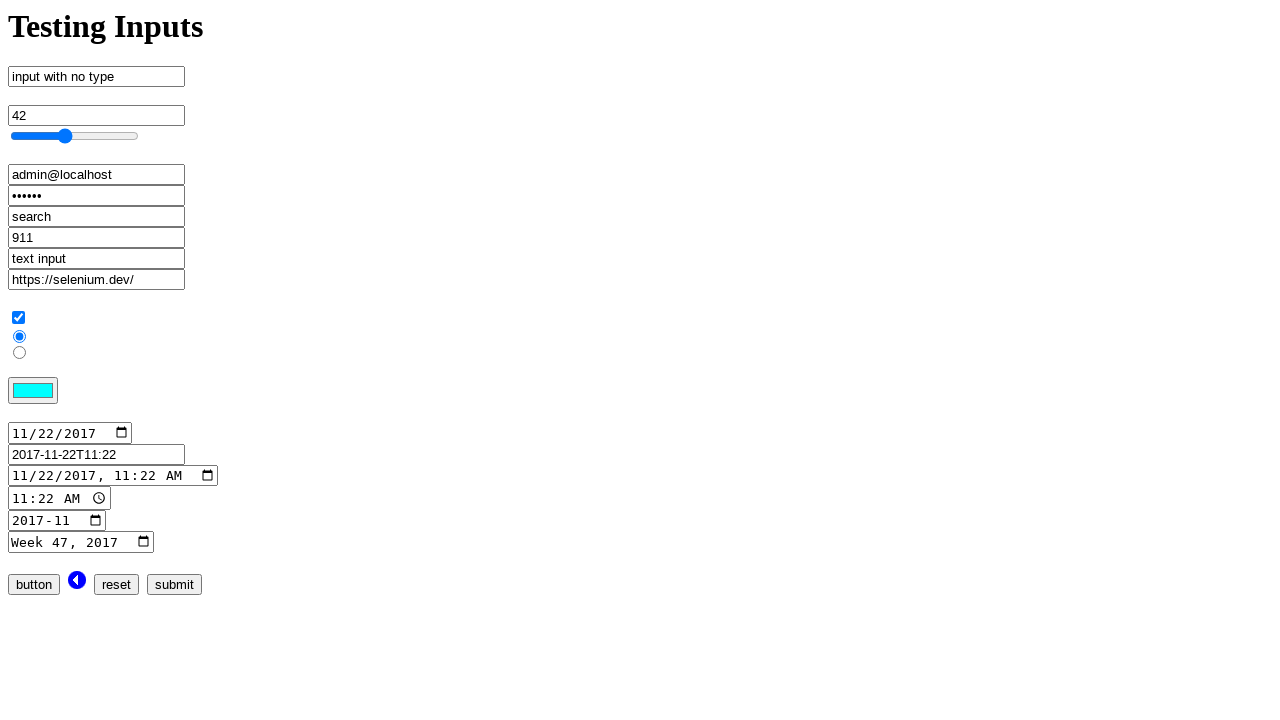

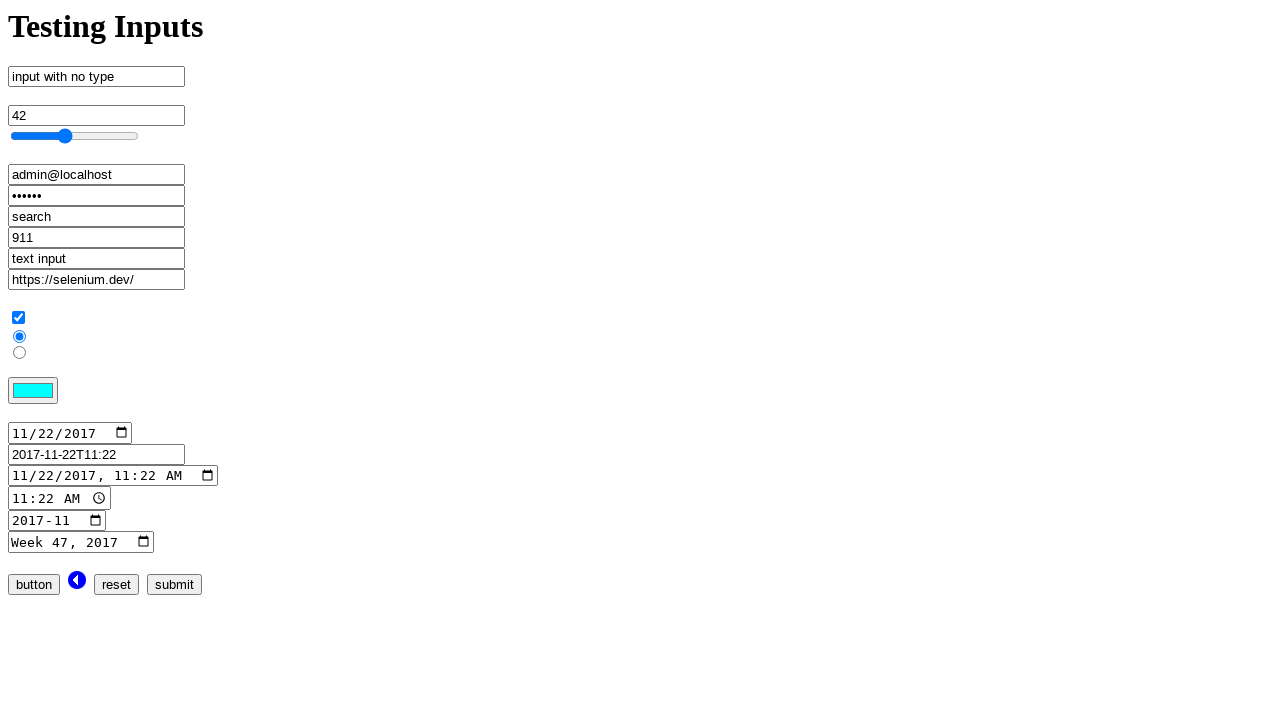